Tests confirmation alert by clicking a button, verifying alert text, and dismissing the alert

Starting URL: https://letcode.in/alert

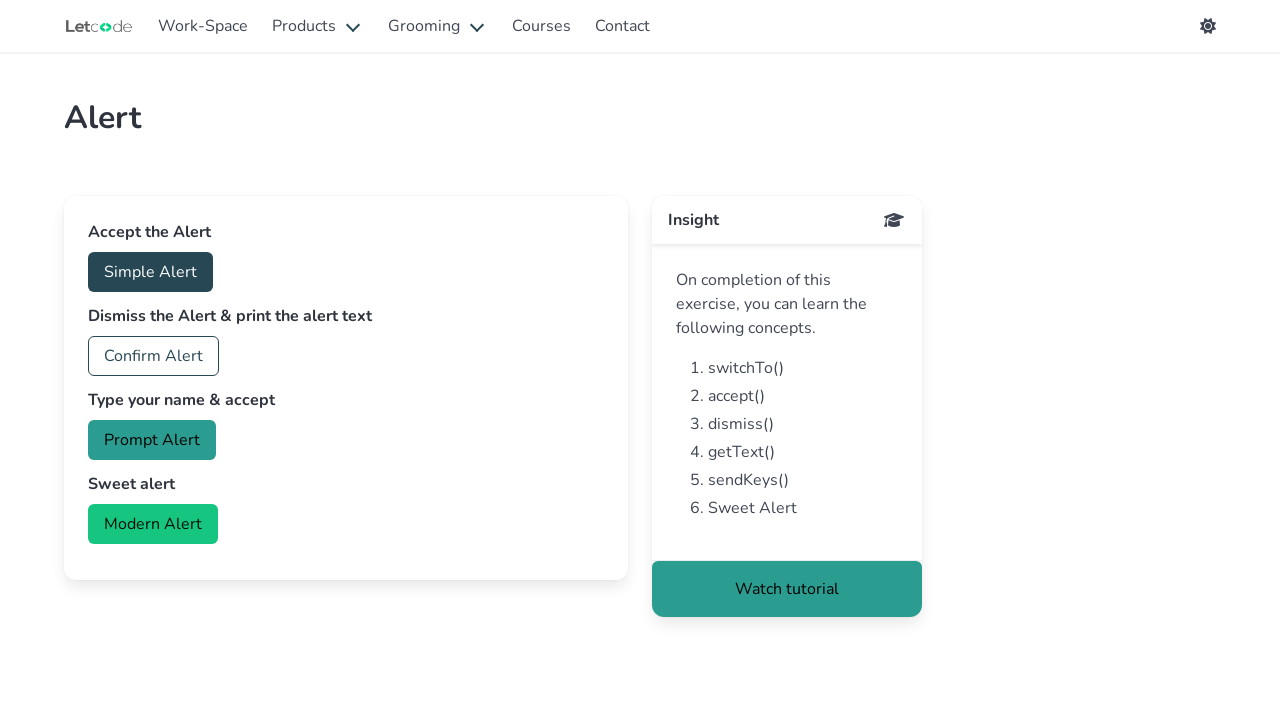

Set up dialog handler to dismiss alerts
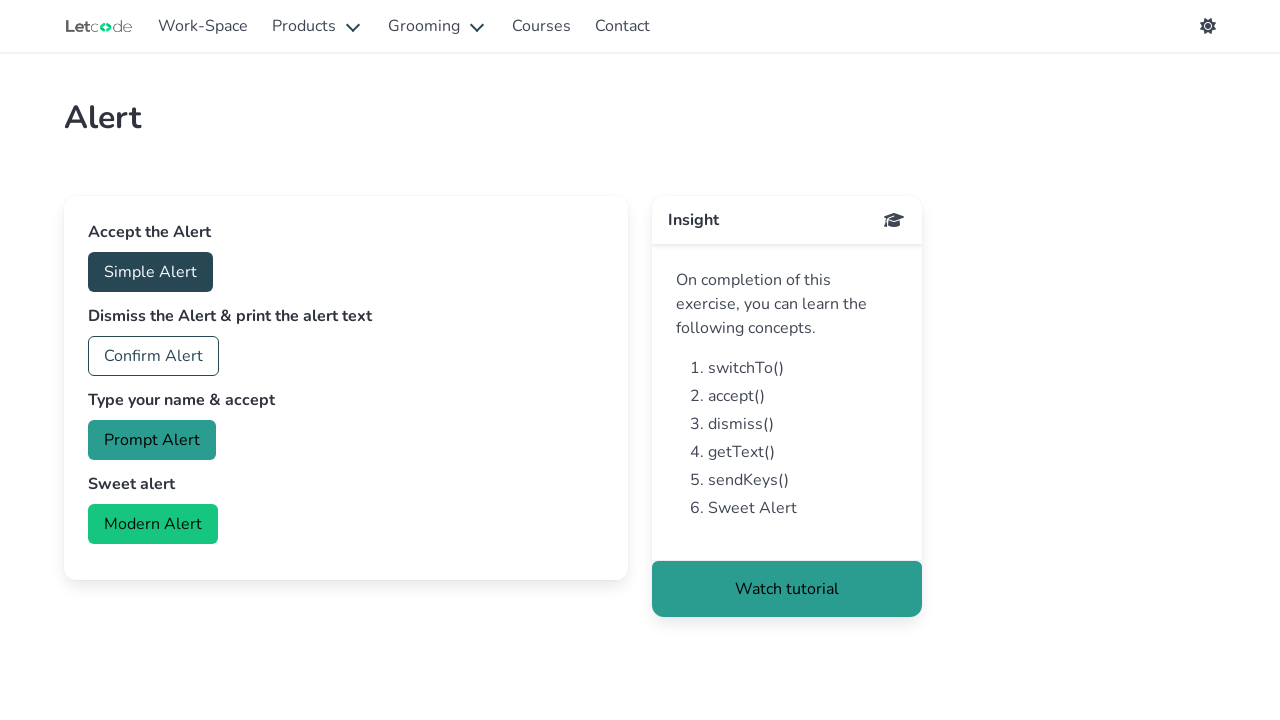

Clicked confirm alert button at (154, 356) on button#confirm
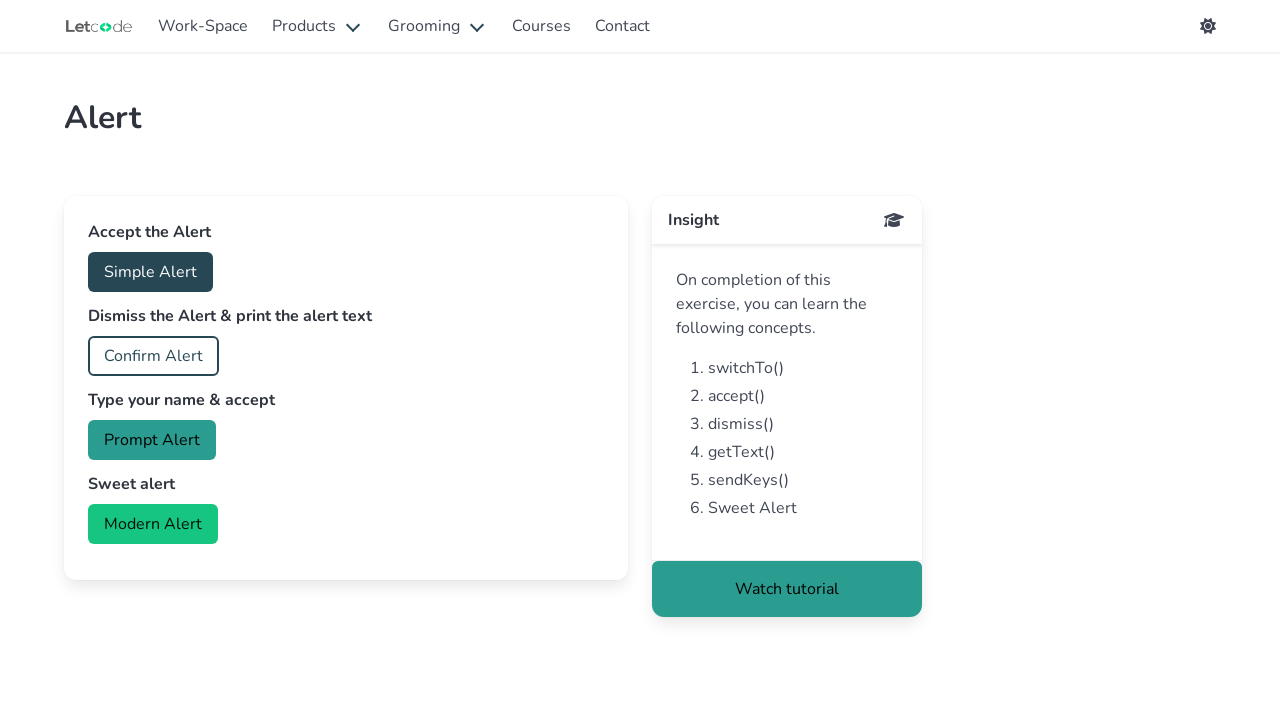

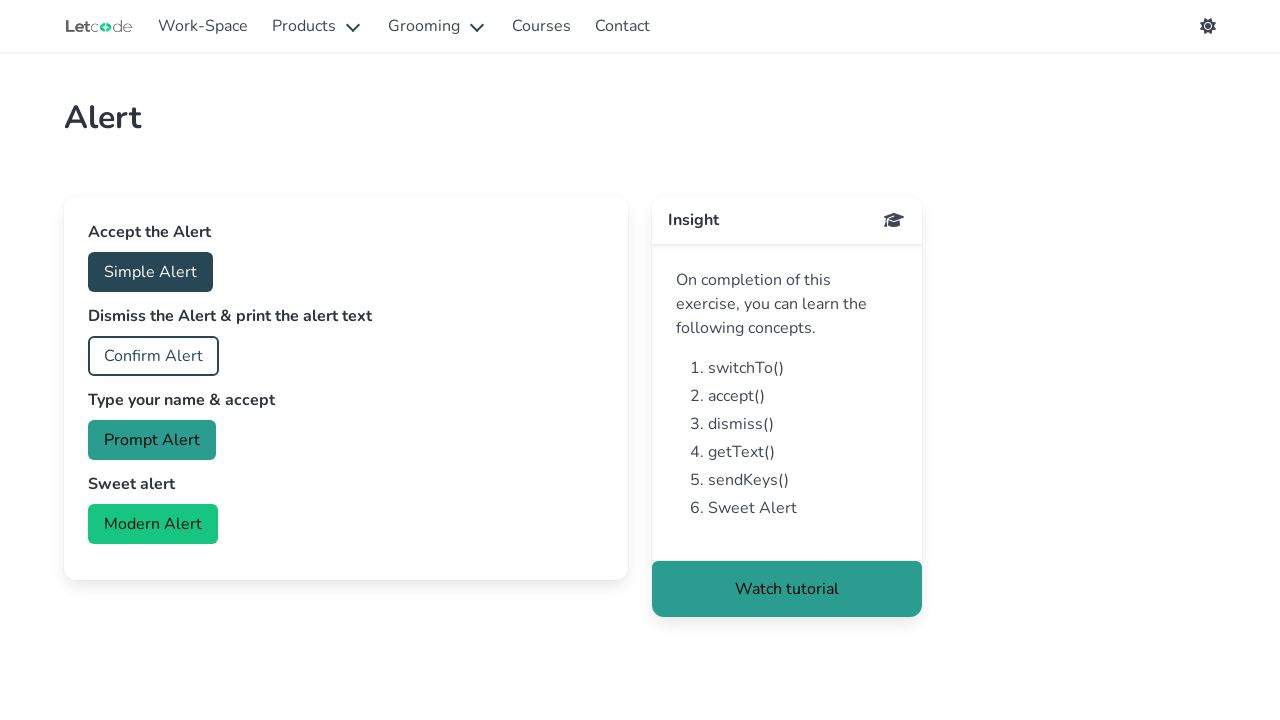